Tests the date picker widget by selecting a specific month (May), year (2021), and day (15) from dropdown menus and calendar interface

Starting URL: https://demoqa.com/date-picker

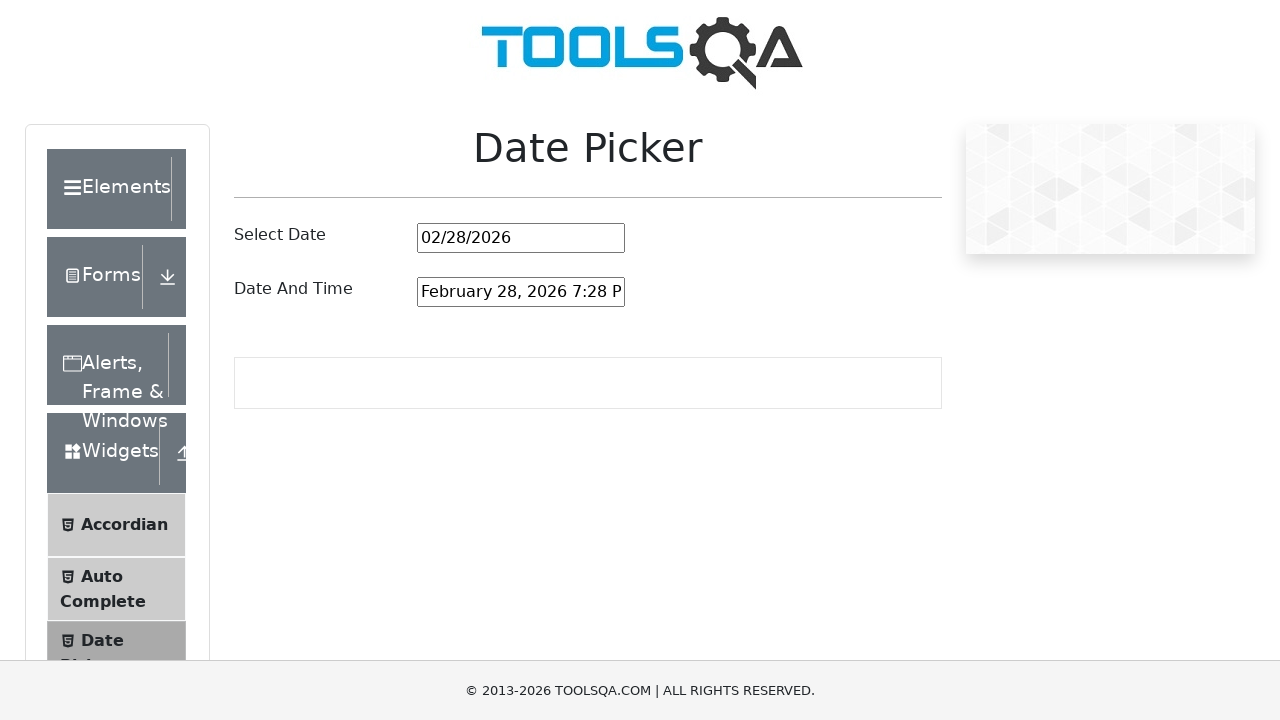

Clicked on date picker input to open calendar at (521, 238) on #datePickerMonthYearInput
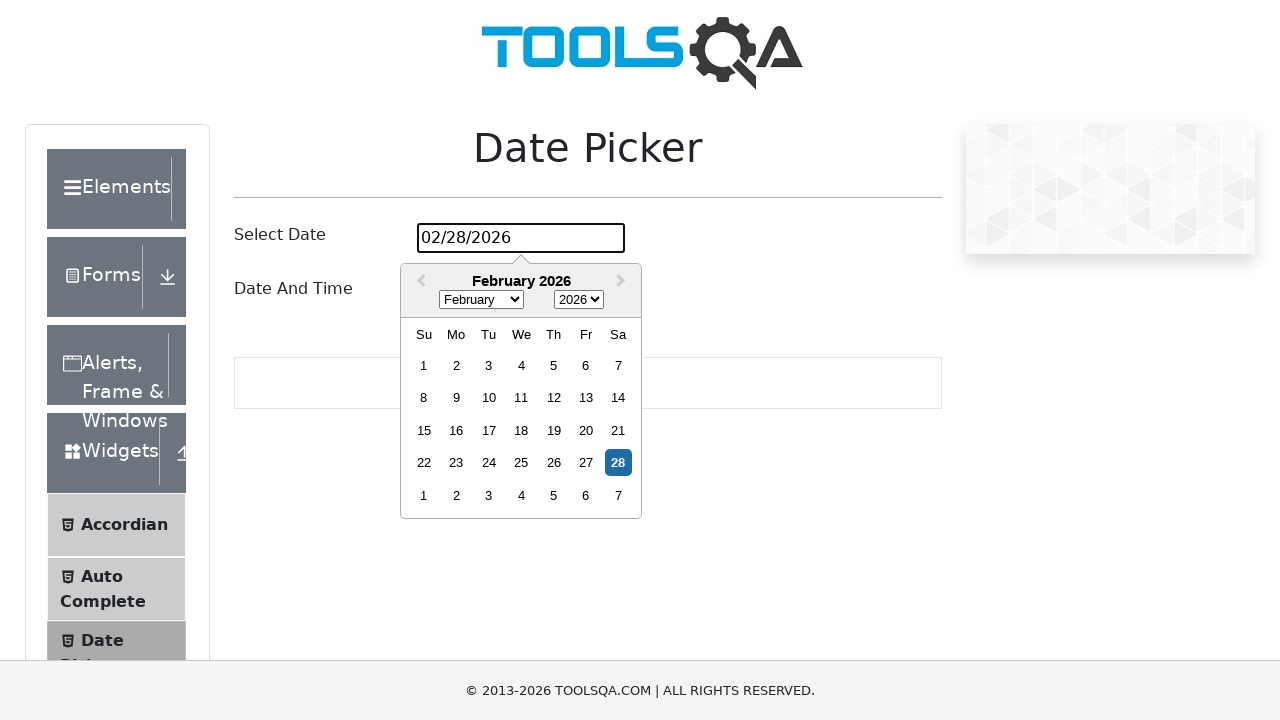

Clicked on month dropdown at (481, 300) on .react-datepicker__month-select
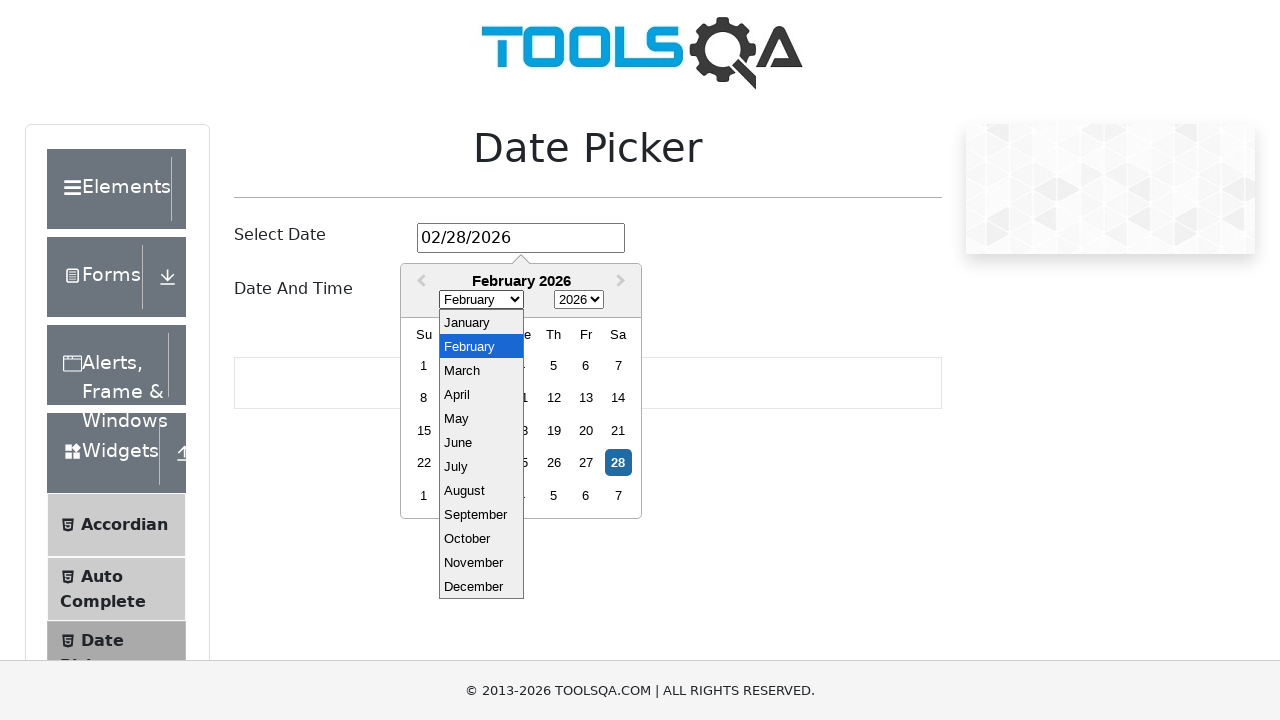

Selected May from month dropdown on .react-datepicker__month-select
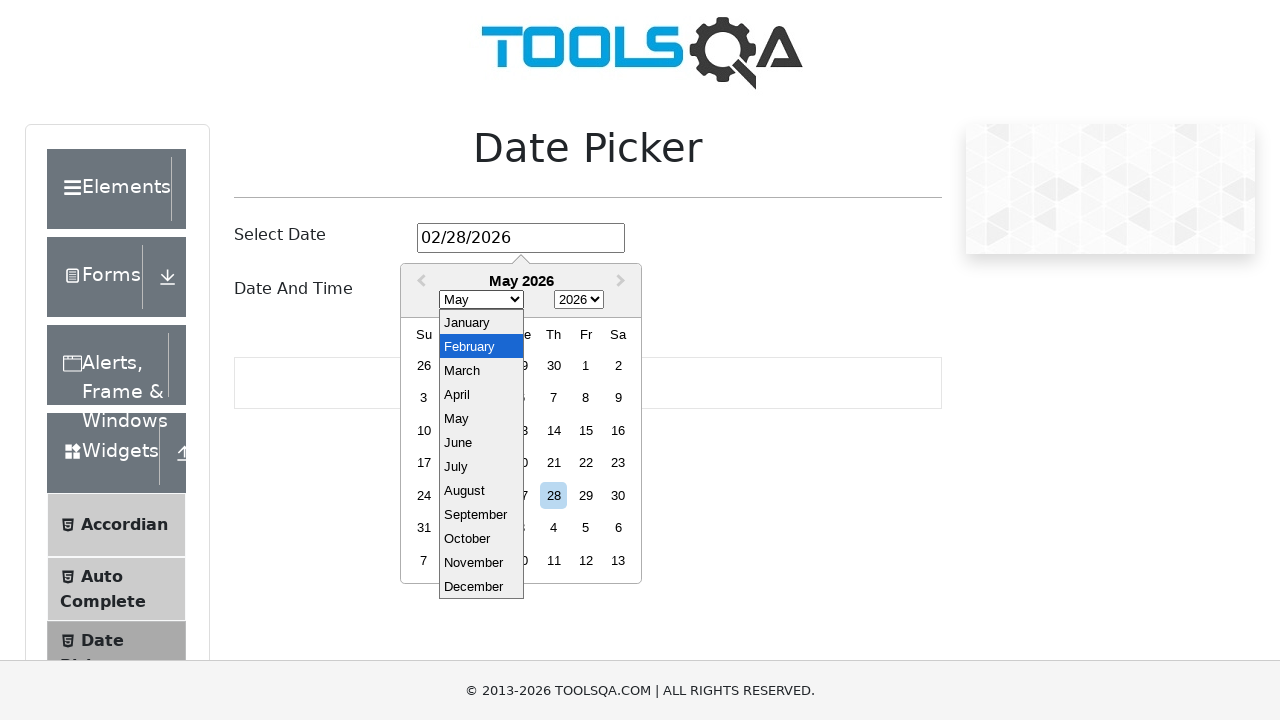

Clicked on year dropdown at (579, 300) on .react-datepicker__year-select
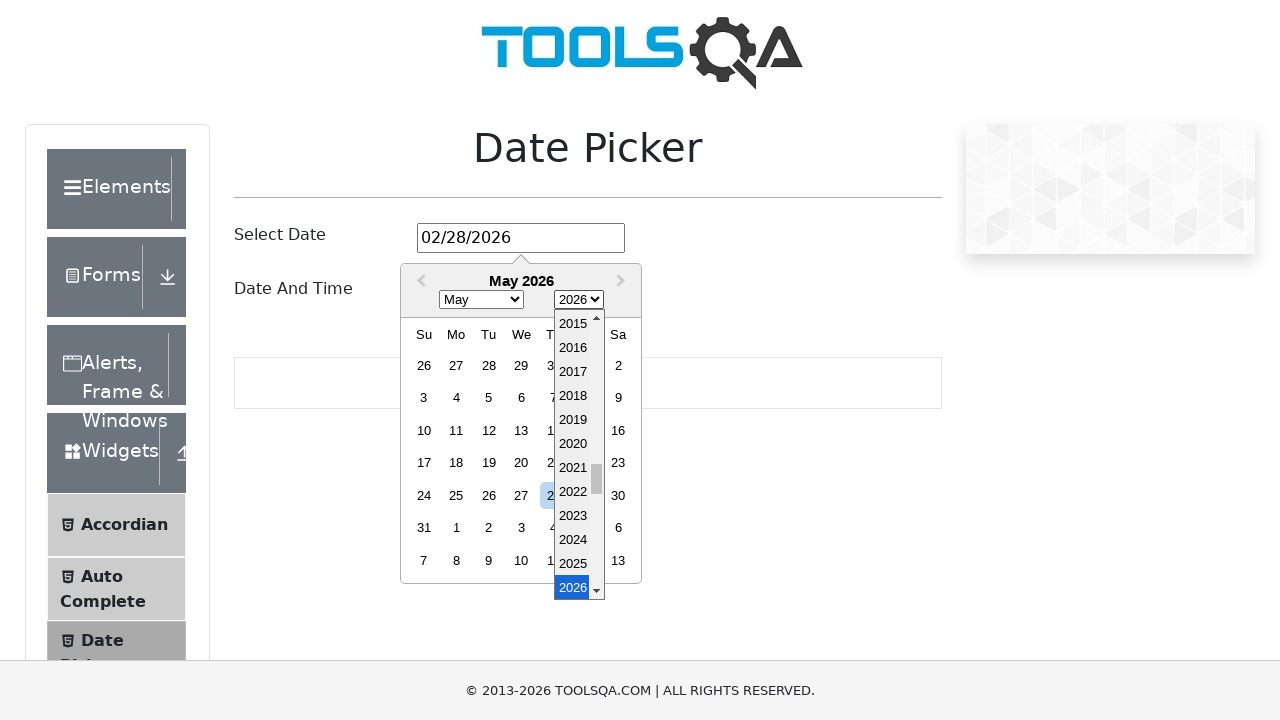

Selected 2021 from year dropdown on .react-datepicker__year-select
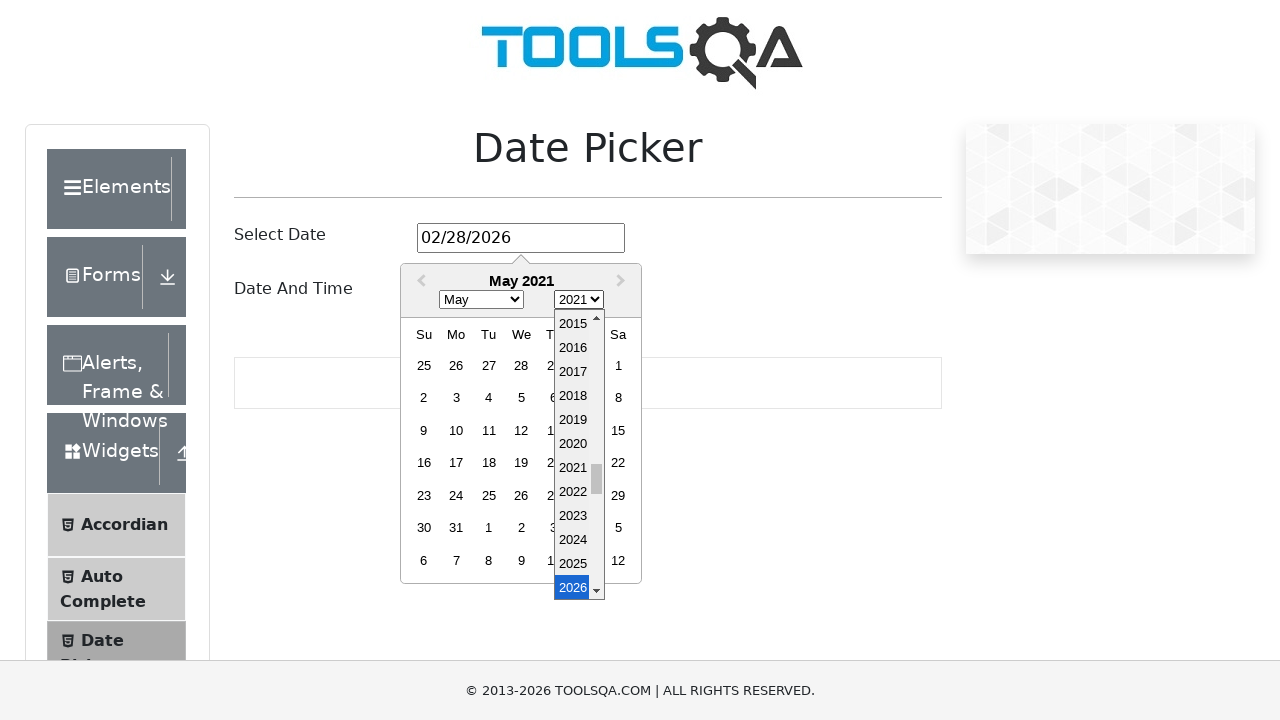

Selected day 15 from calendar (May 15, 2021) at (618, 430) on .react-datepicker__day:has-text('15'):not(.react-datepicker__day--outside-month)
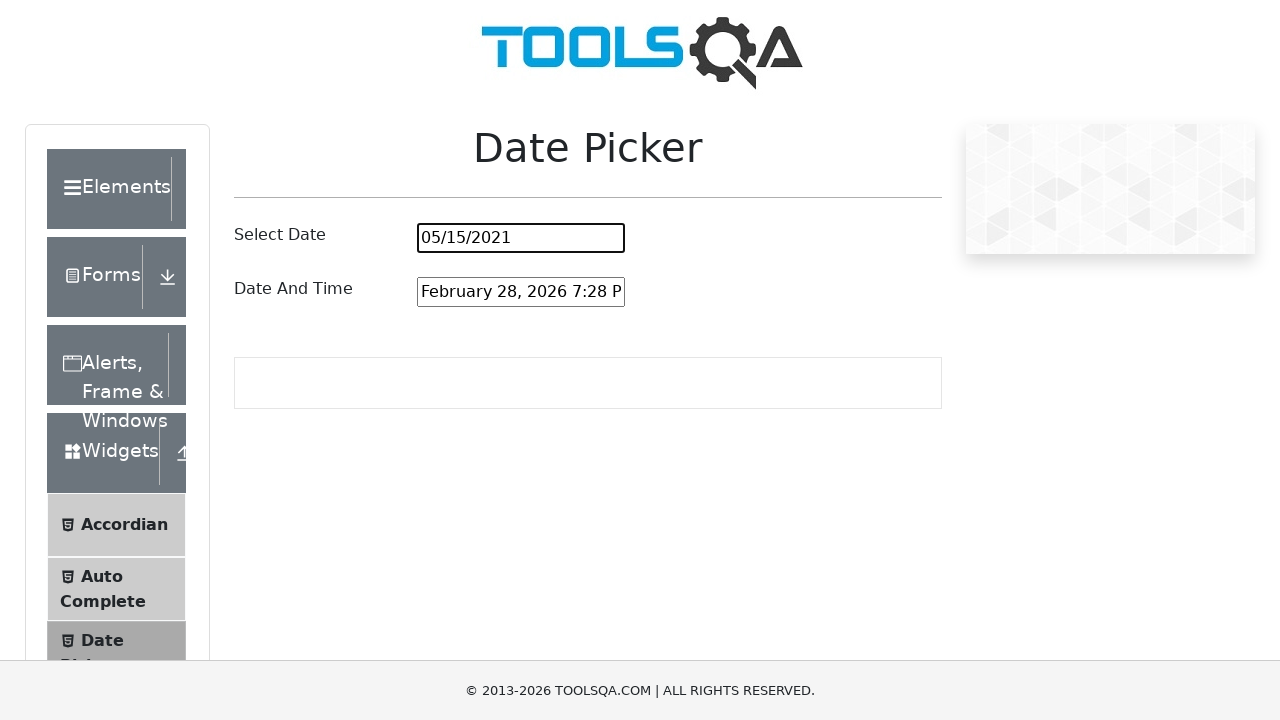

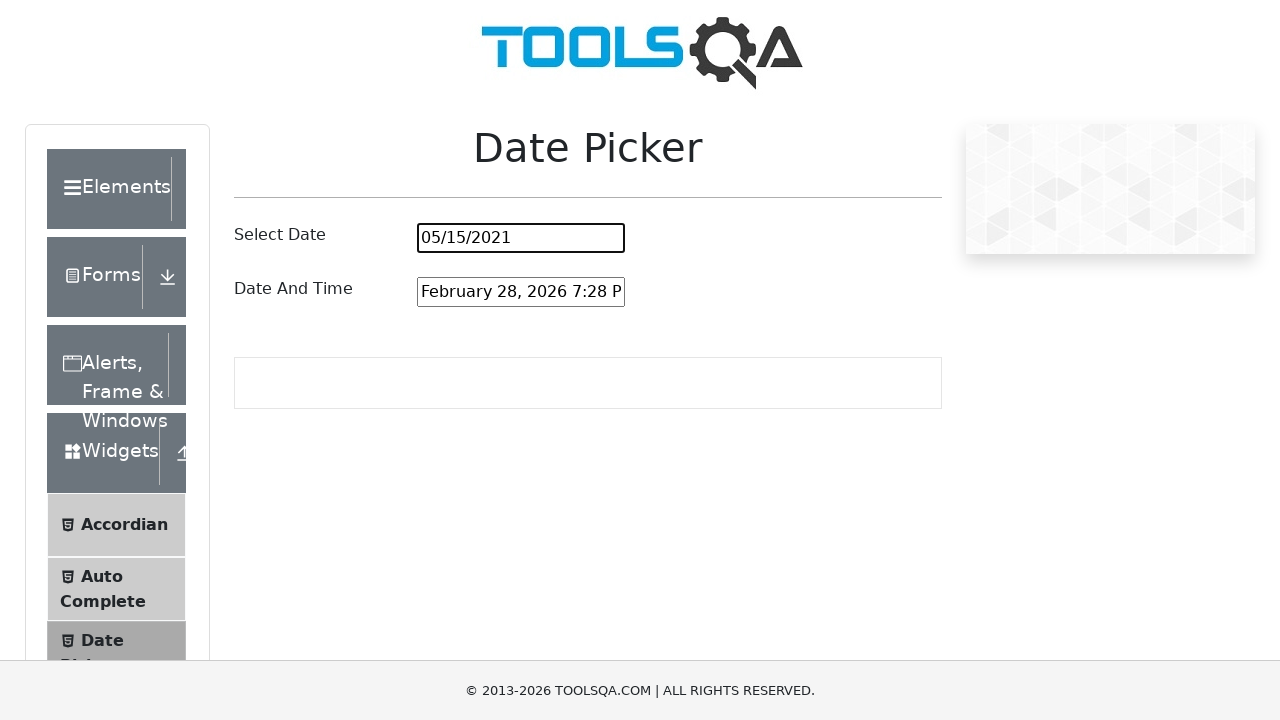